Tests that the complete all checkbox updates state correctly when individual items are completed or cleared.

Starting URL: https://demo.playwright.dev/todomvc

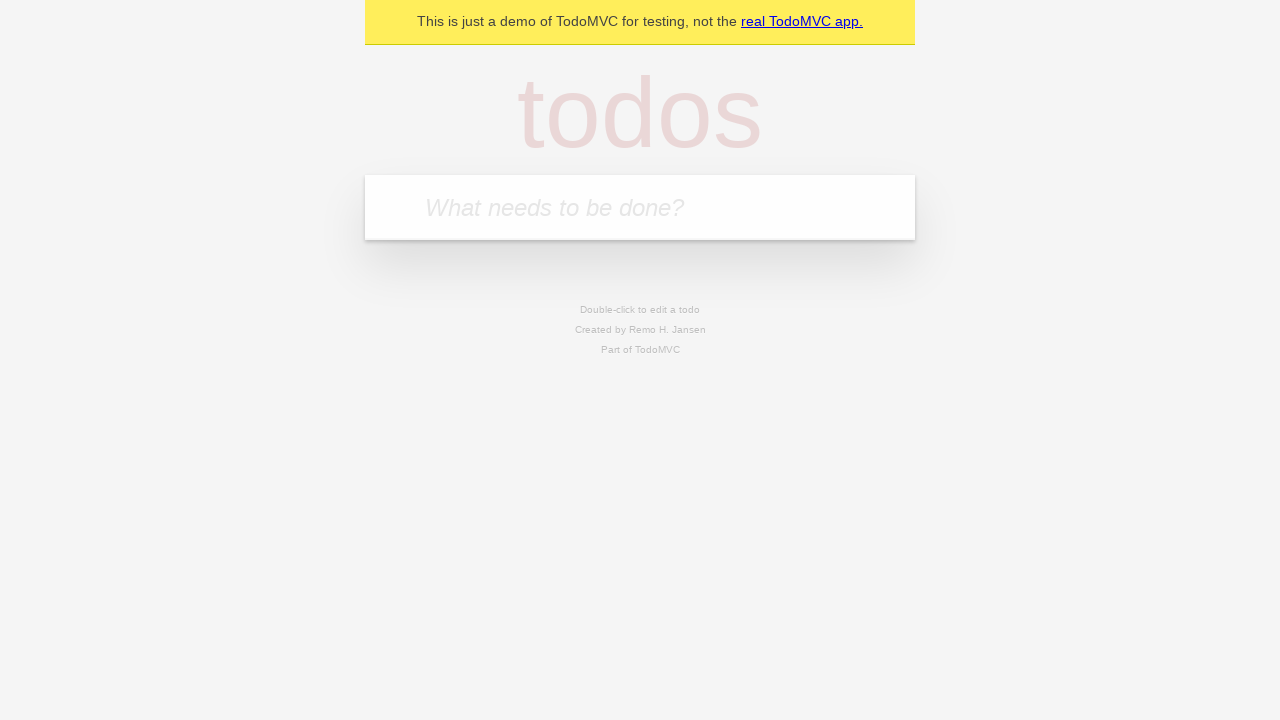

Filled todo input with 'buy some cheese' on internal:attr=[placeholder="What needs to be done?"i]
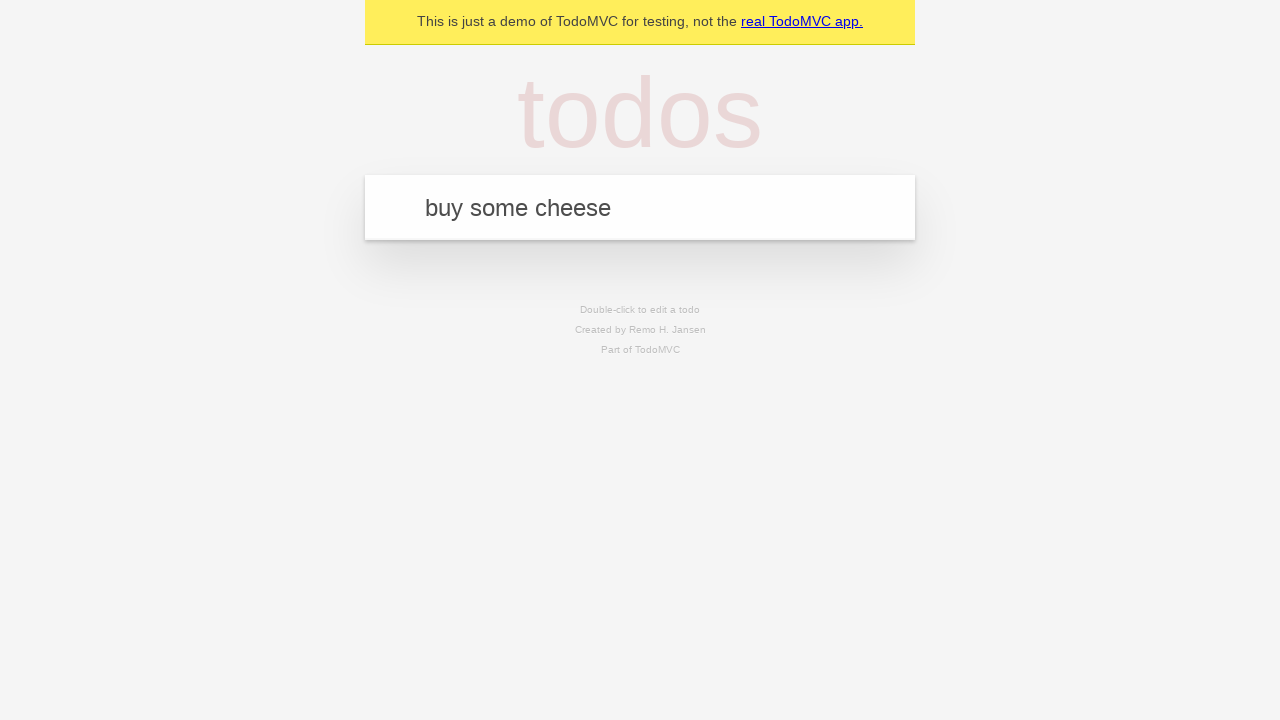

Pressed Enter to create todo 'buy some cheese' on internal:attr=[placeholder="What needs to be done?"i]
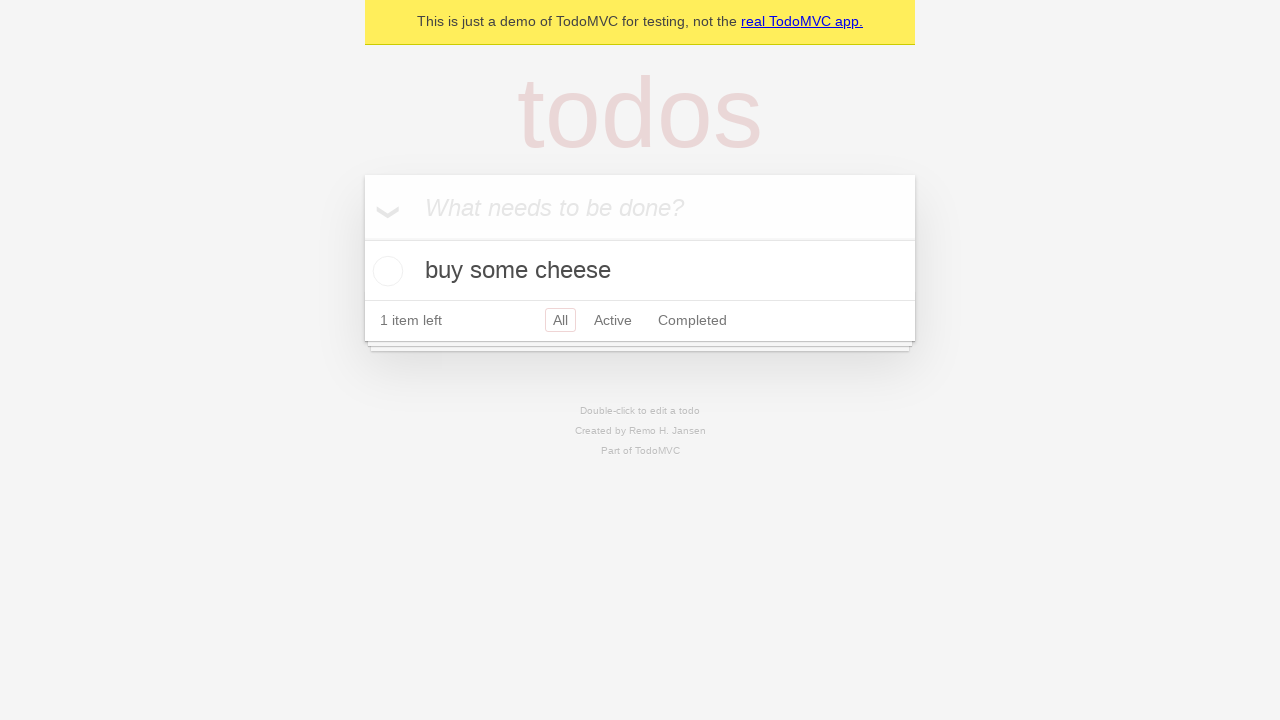

Filled todo input with 'feed the cat' on internal:attr=[placeholder="What needs to be done?"i]
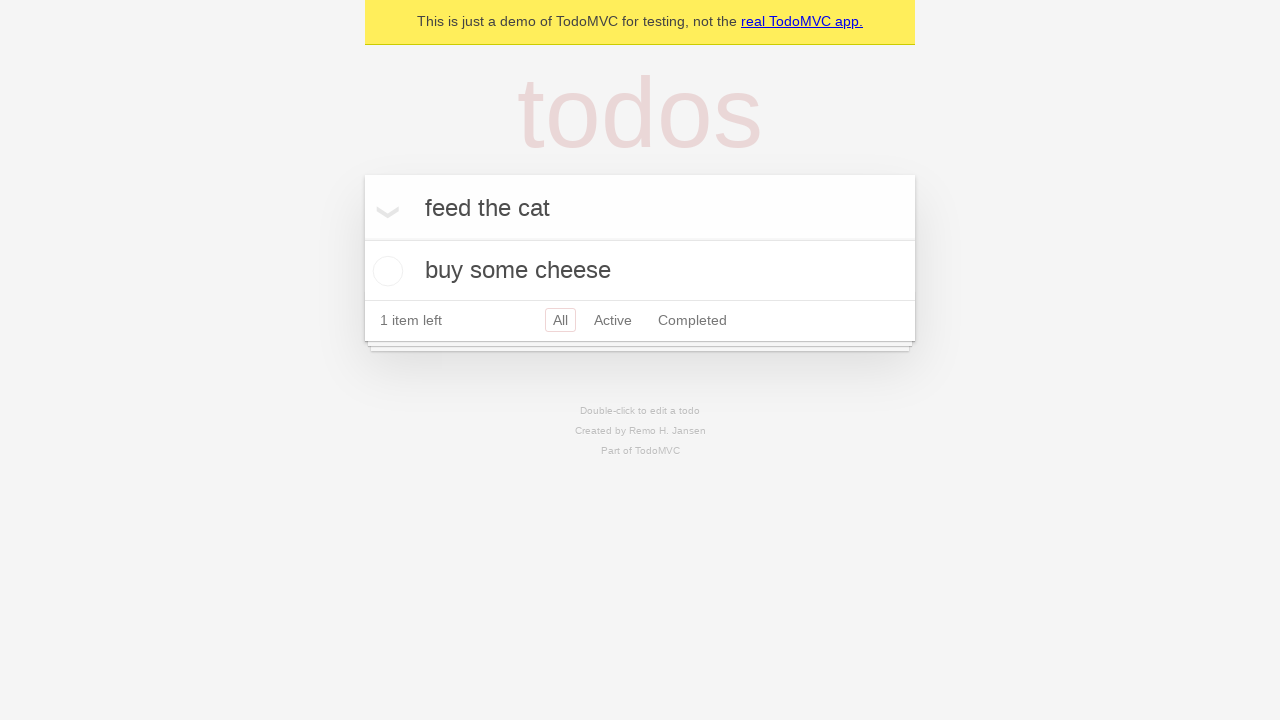

Pressed Enter to create todo 'feed the cat' on internal:attr=[placeholder="What needs to be done?"i]
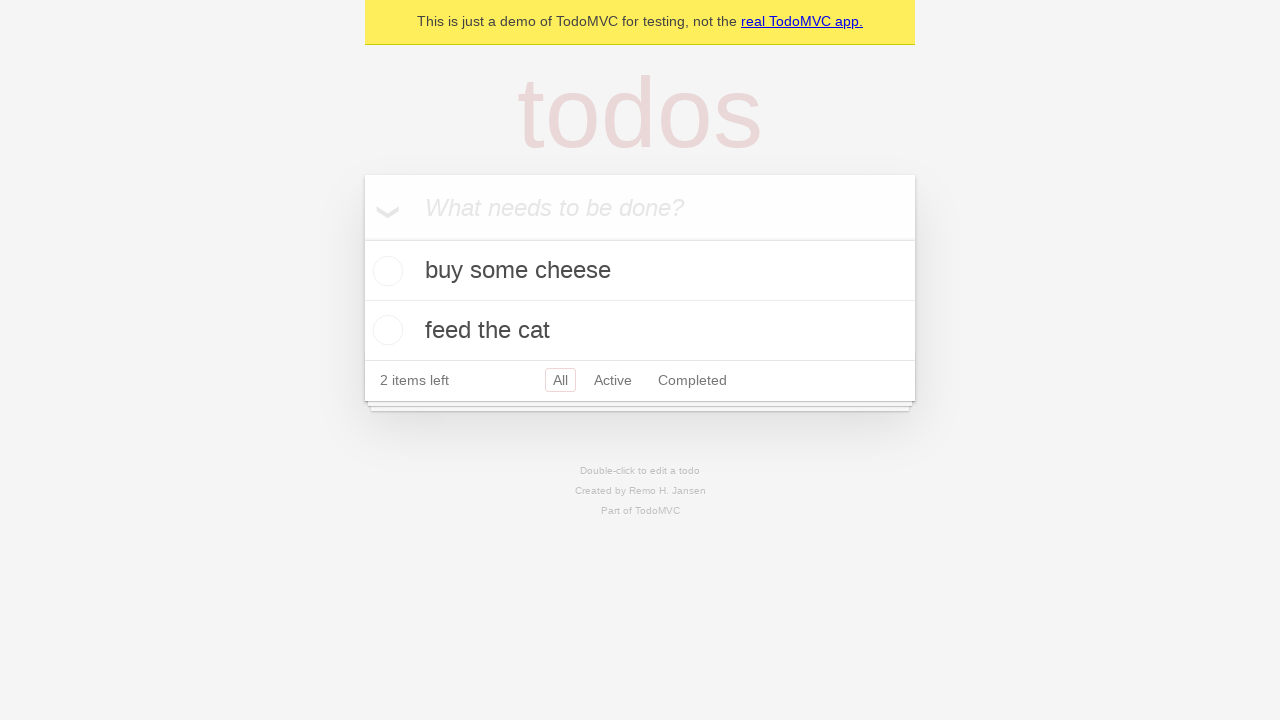

Filled todo input with 'book a doctors appointment' on internal:attr=[placeholder="What needs to be done?"i]
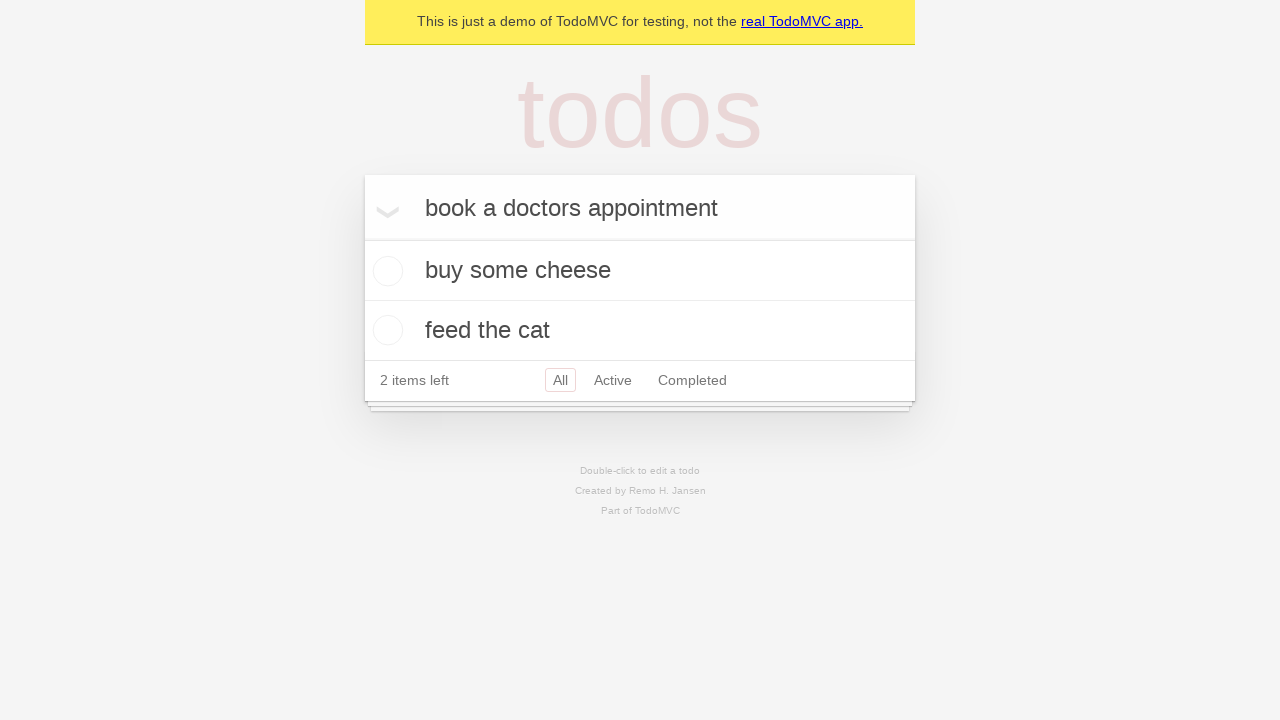

Pressed Enter to create todo 'book a doctors appointment' on internal:attr=[placeholder="What needs to be done?"i]
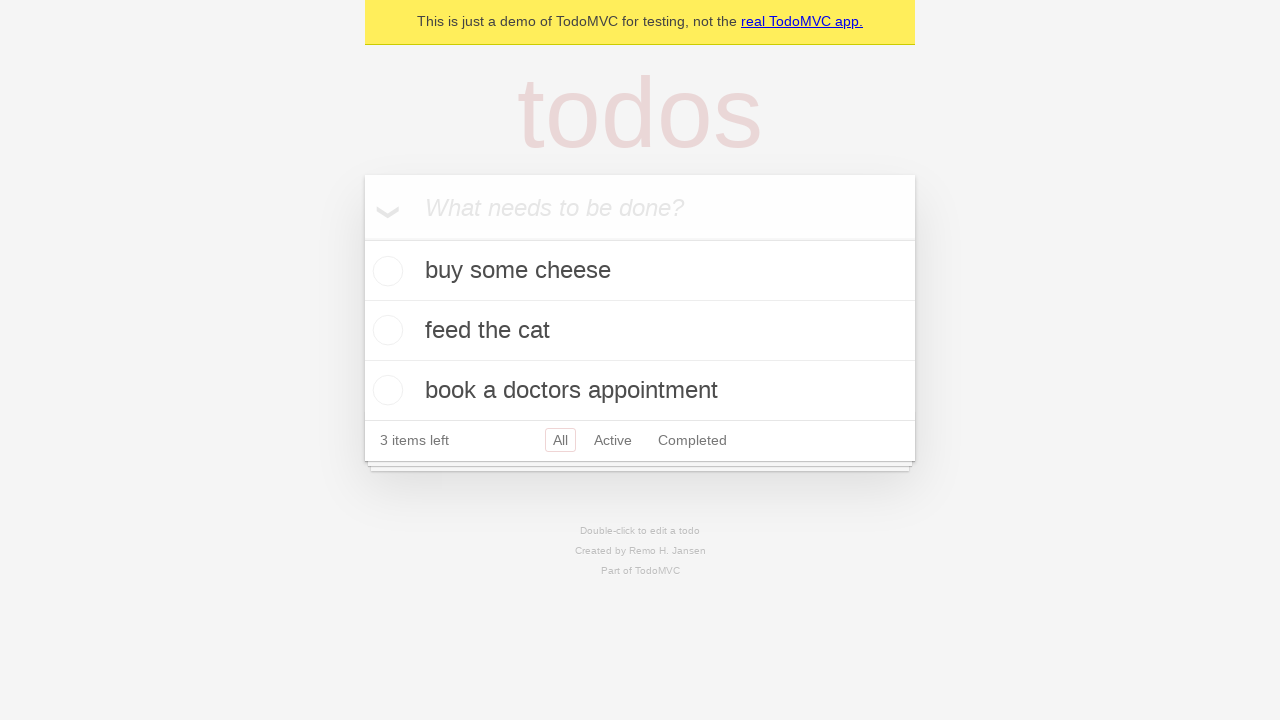

Clicked 'Mark all as complete' checkbox to check all todos at (362, 238) on internal:label="Mark all as complete"i
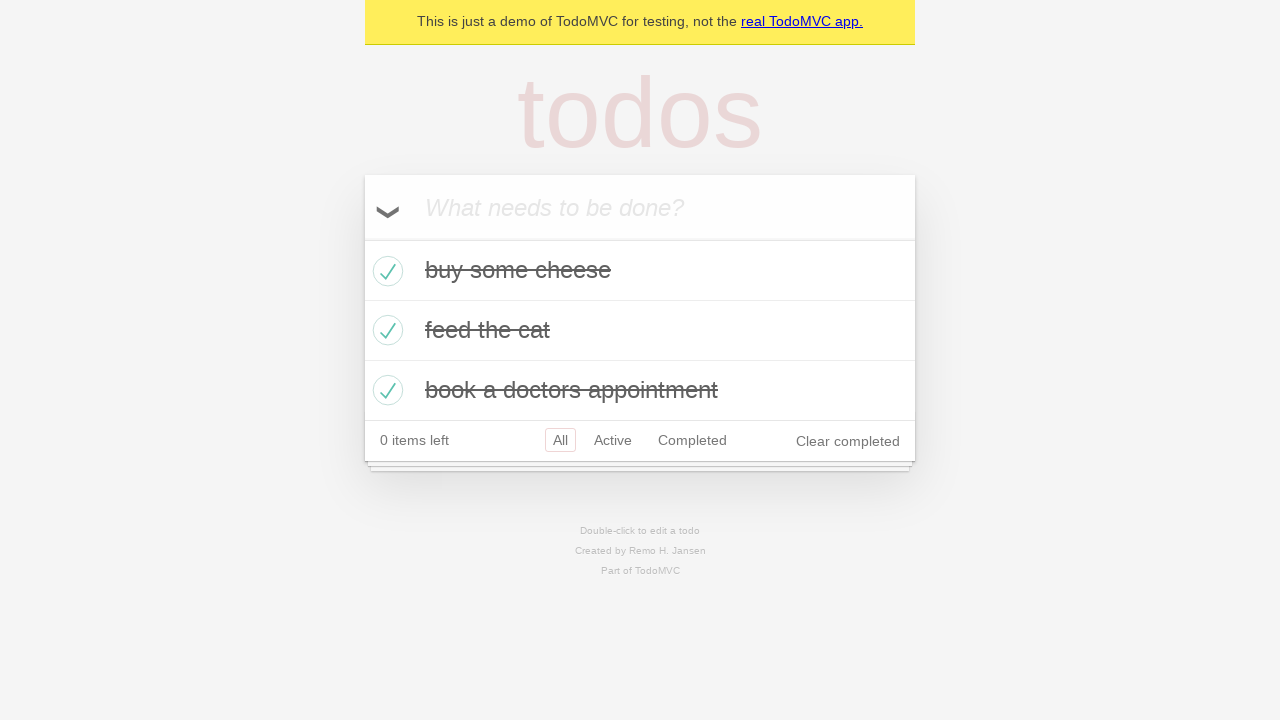

Unchecked the first todo item at (385, 271) on internal:testid=[data-testid="todo-item"s] >> nth=0 >> internal:role=checkbox
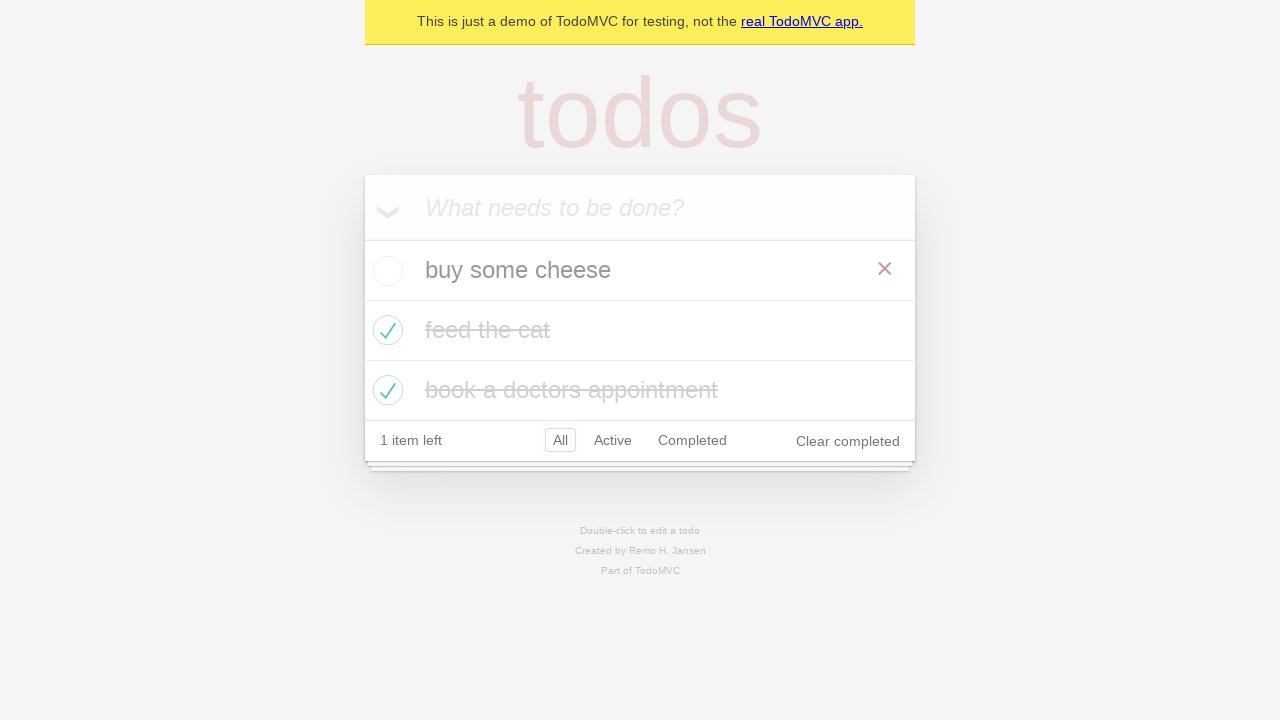

Checked the first todo item again at (385, 271) on internal:testid=[data-testid="todo-item"s] >> nth=0 >> internal:role=checkbox
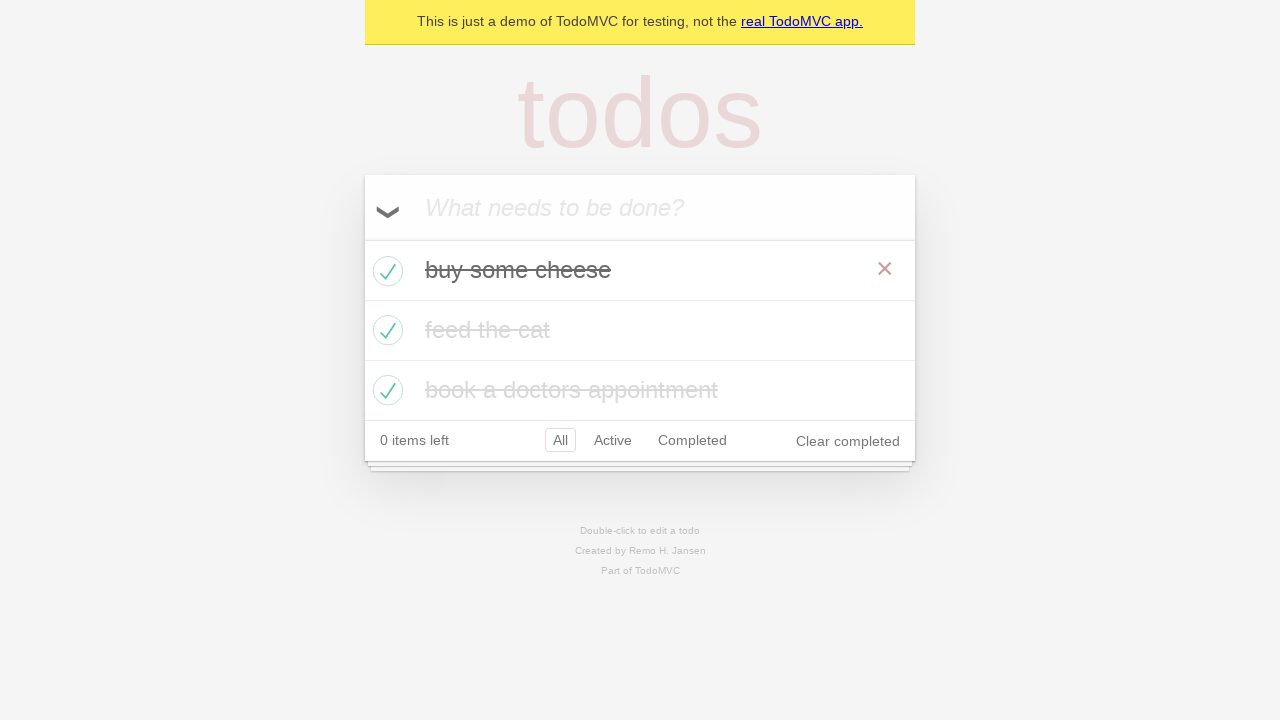

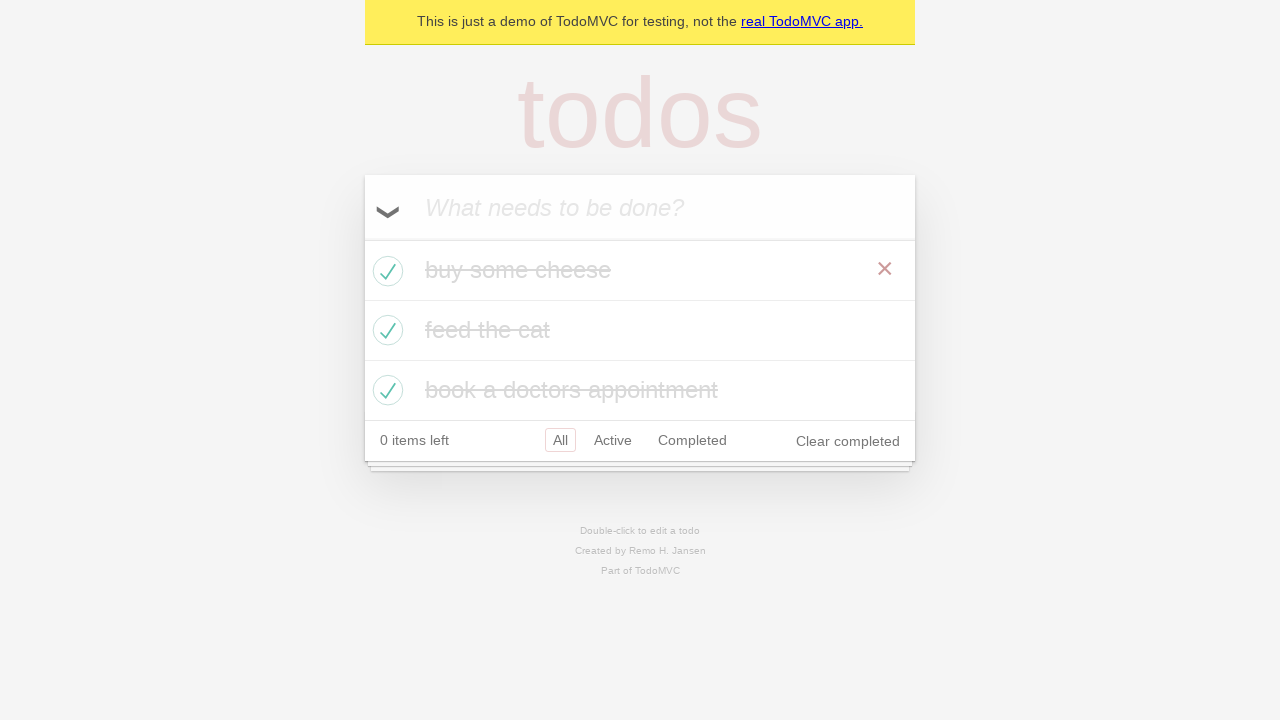